Tests drag and drop functionality by dragging an image element and dropping it into a target box element

Starting URL: https://formy-project.herokuapp.com/dragdrop

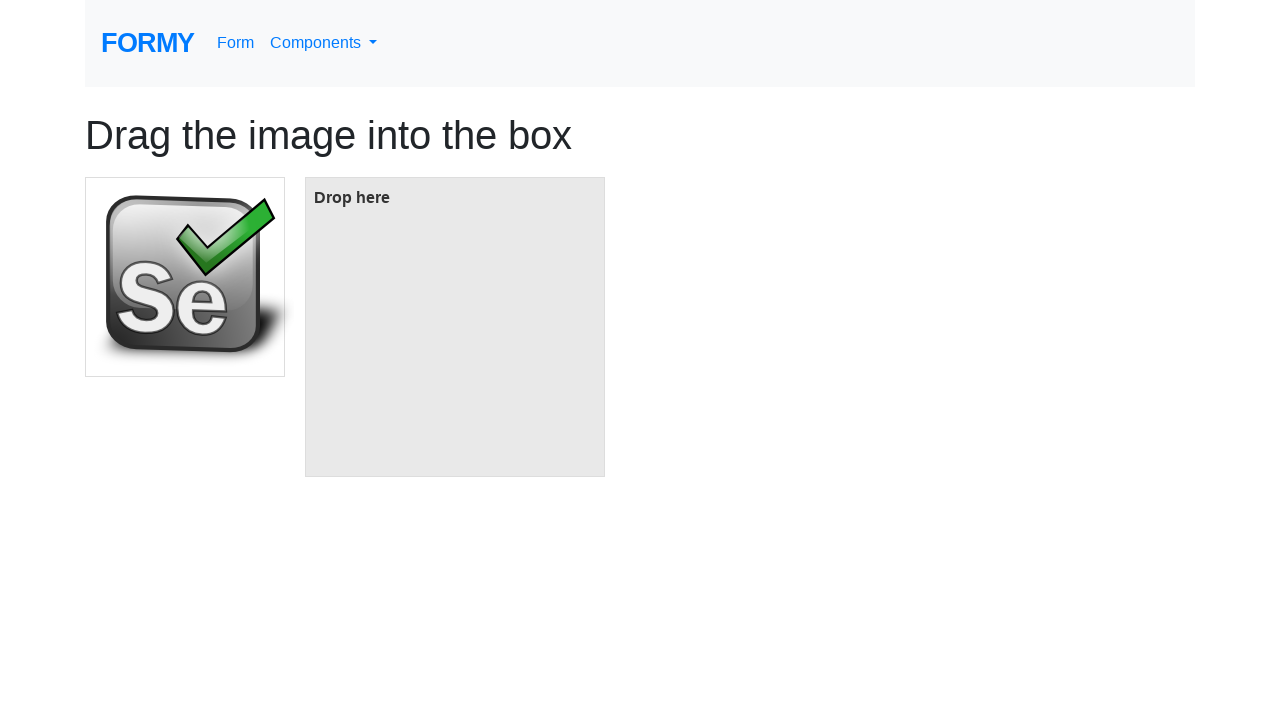

Located the image element to drag
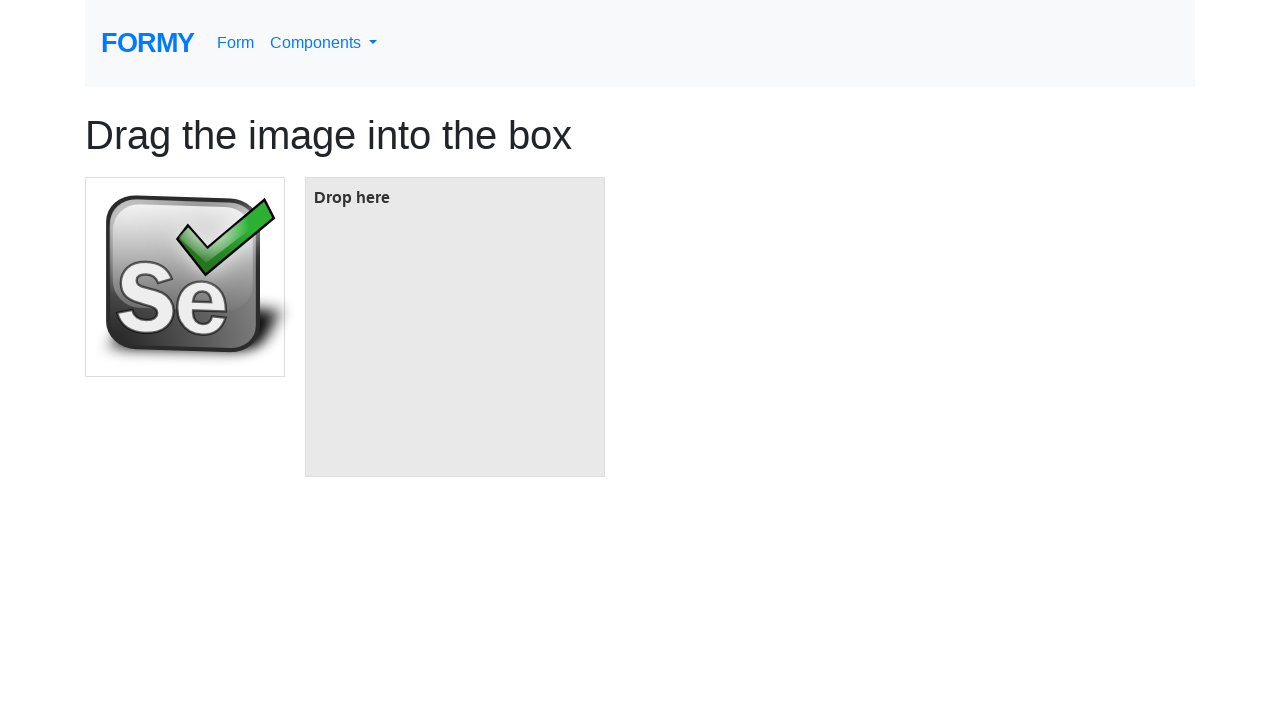

Located the target box element for drop
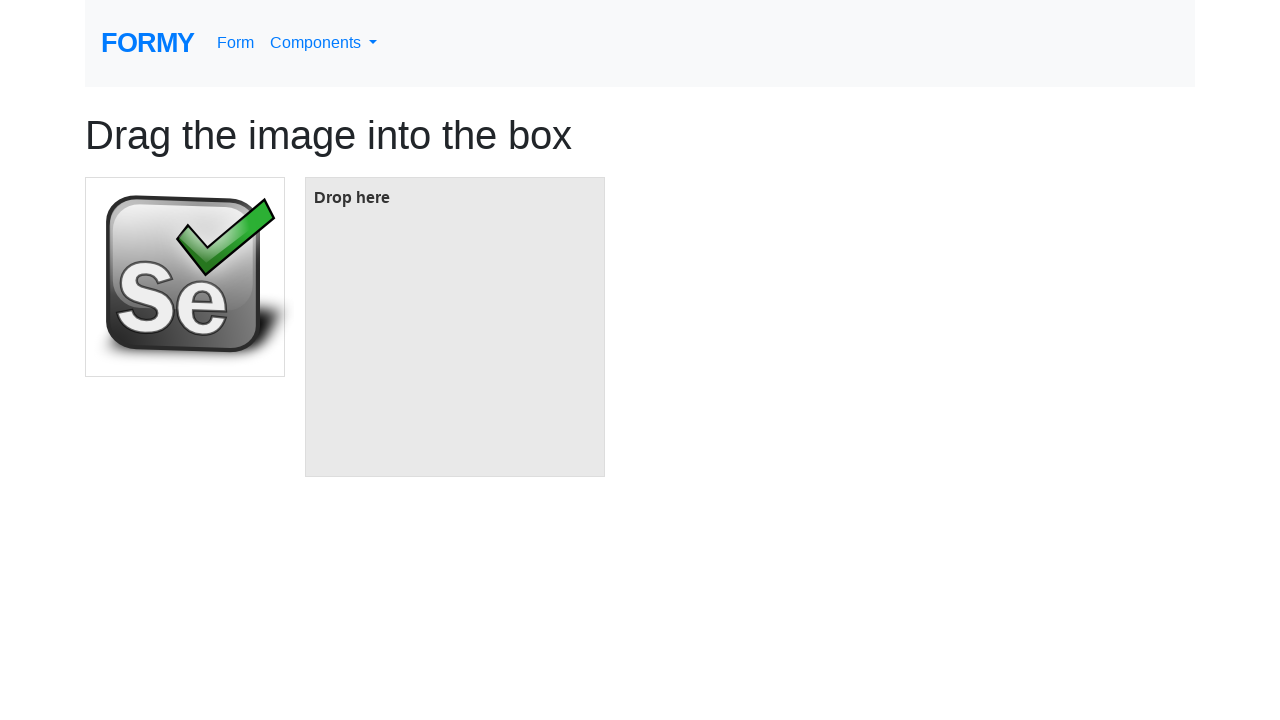

Dragged image element and dropped it into the target box at (455, 327)
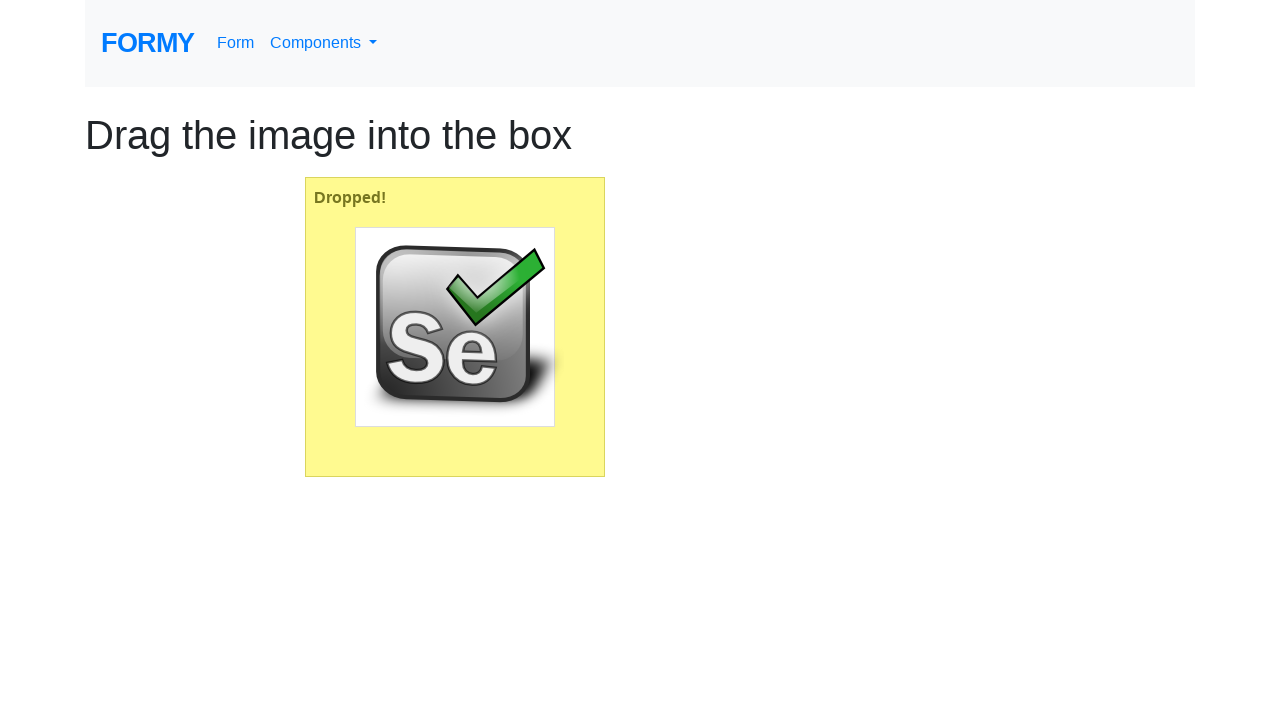

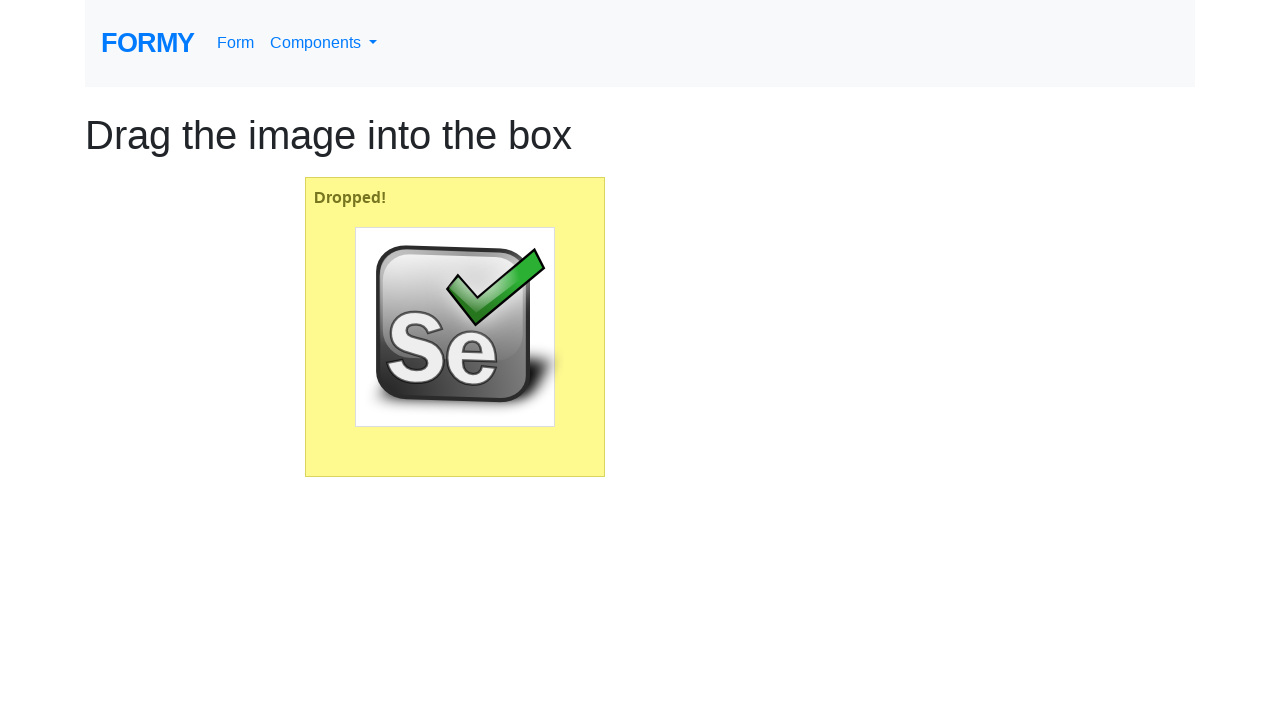